Tests page scrolling functionality by scrolling a fixed distance and then scrolling to the bottom of the page

Starting URL: http://www.w3school.com

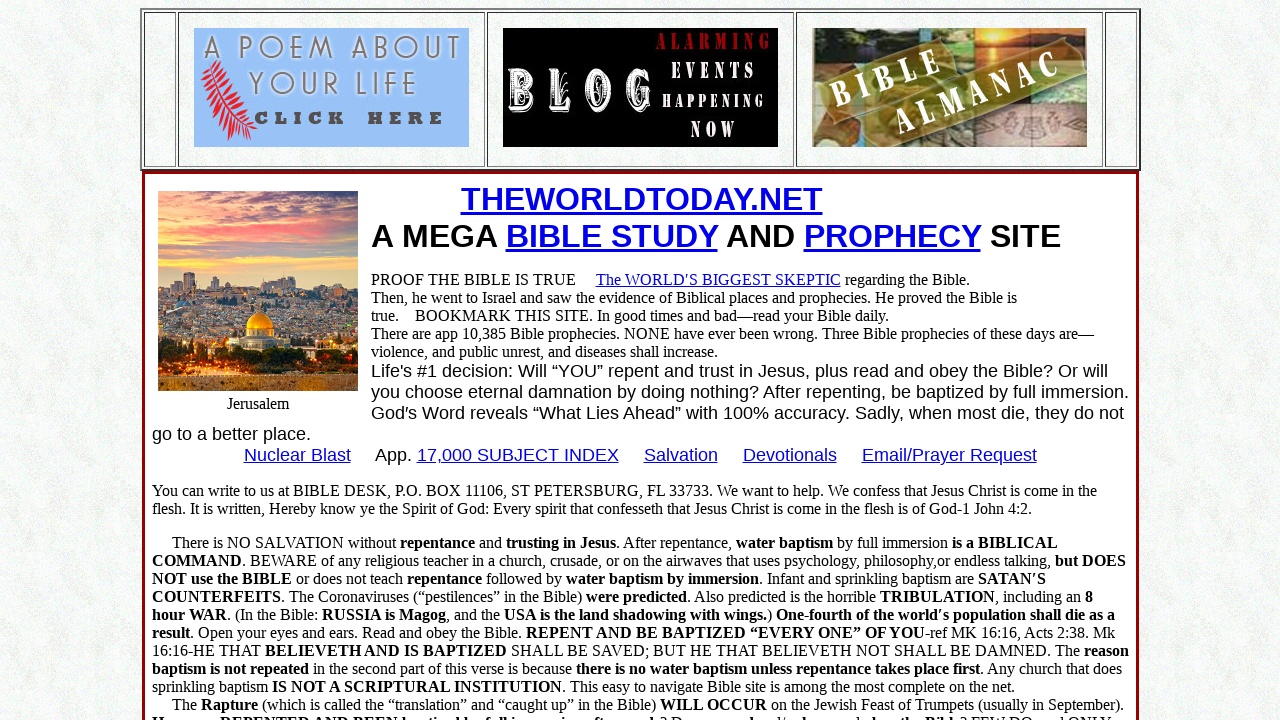

Scrolled down by 10000 pixels
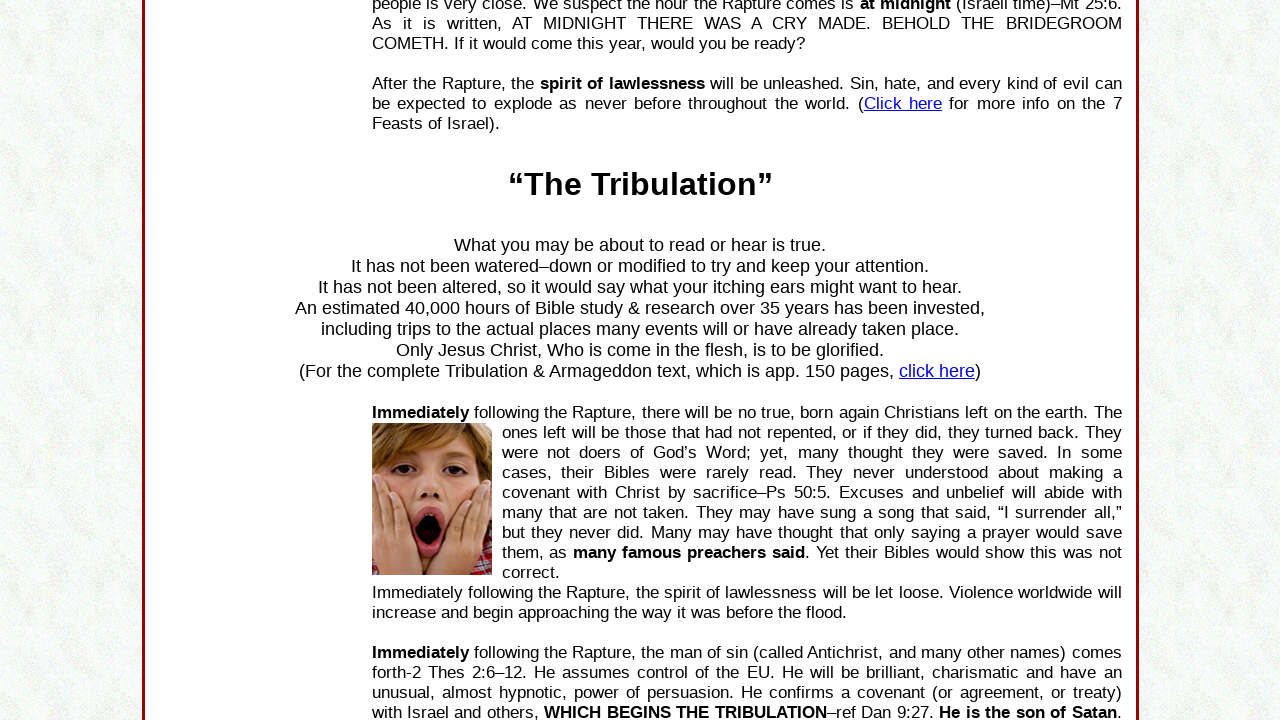

Scrolled to the bottom of the page
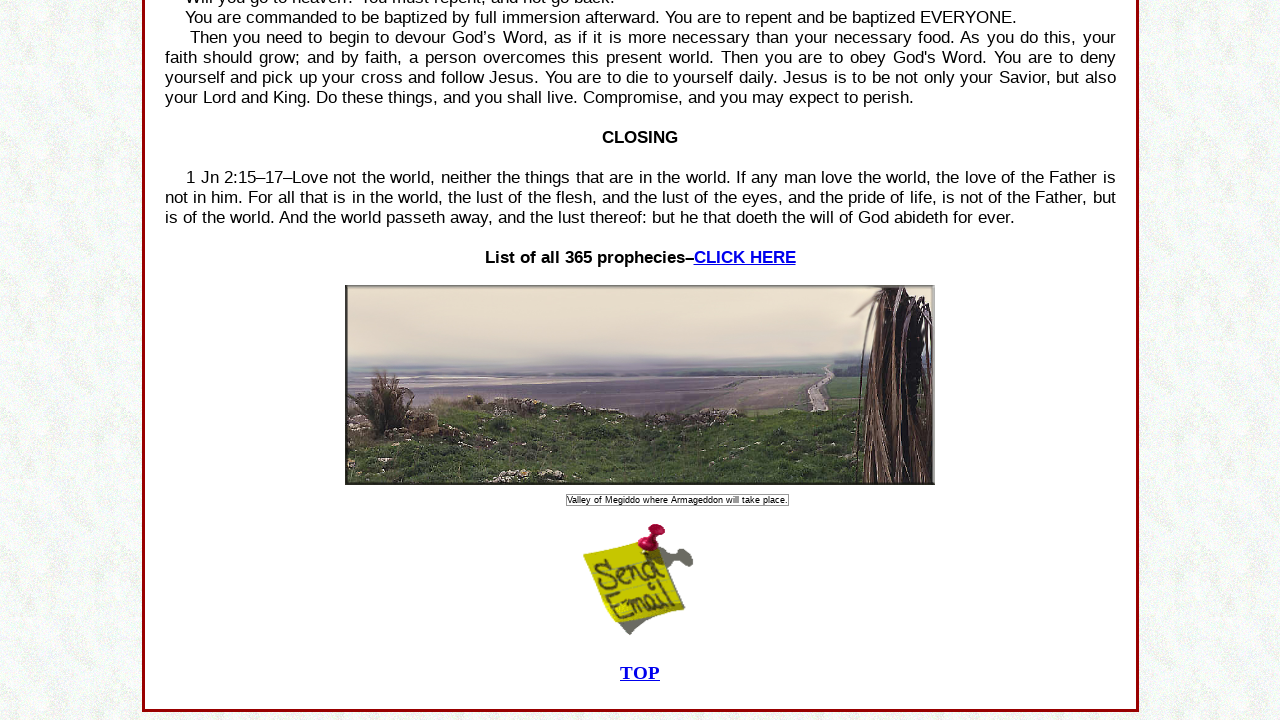

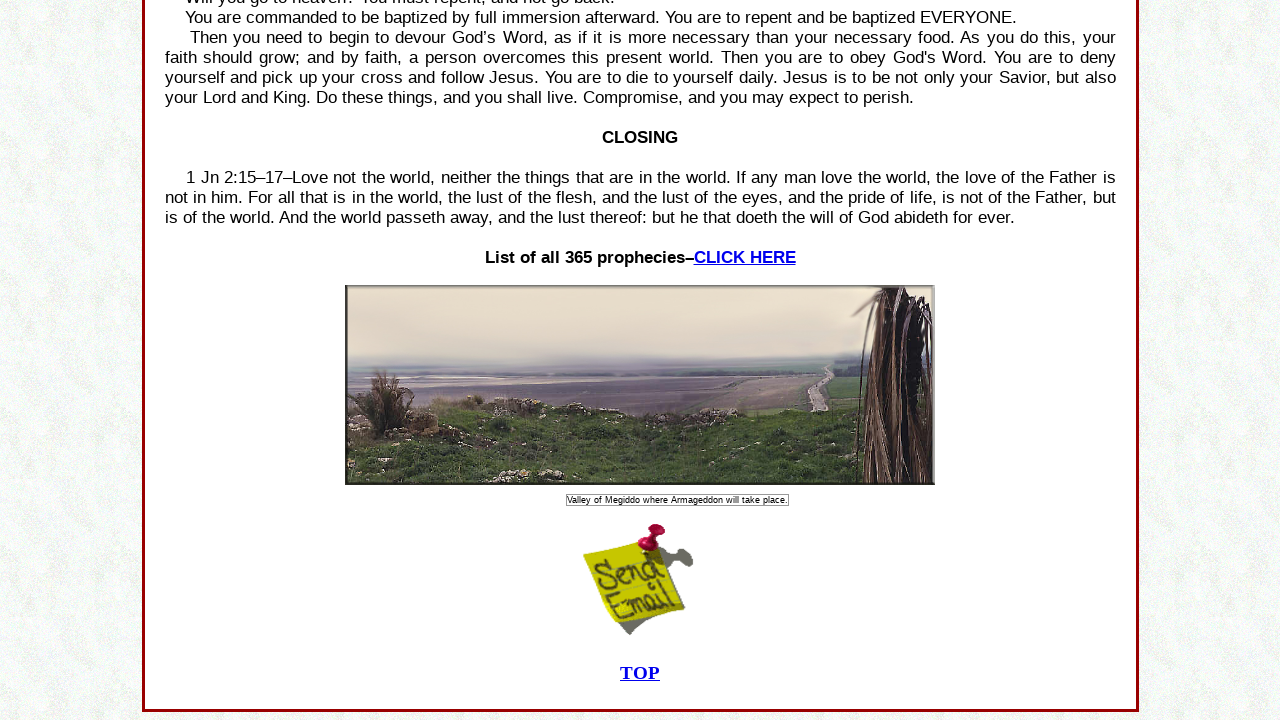